Verifies that clicking the Login link opens the Login modal popup

Starting URL: https://demoblaze.com/

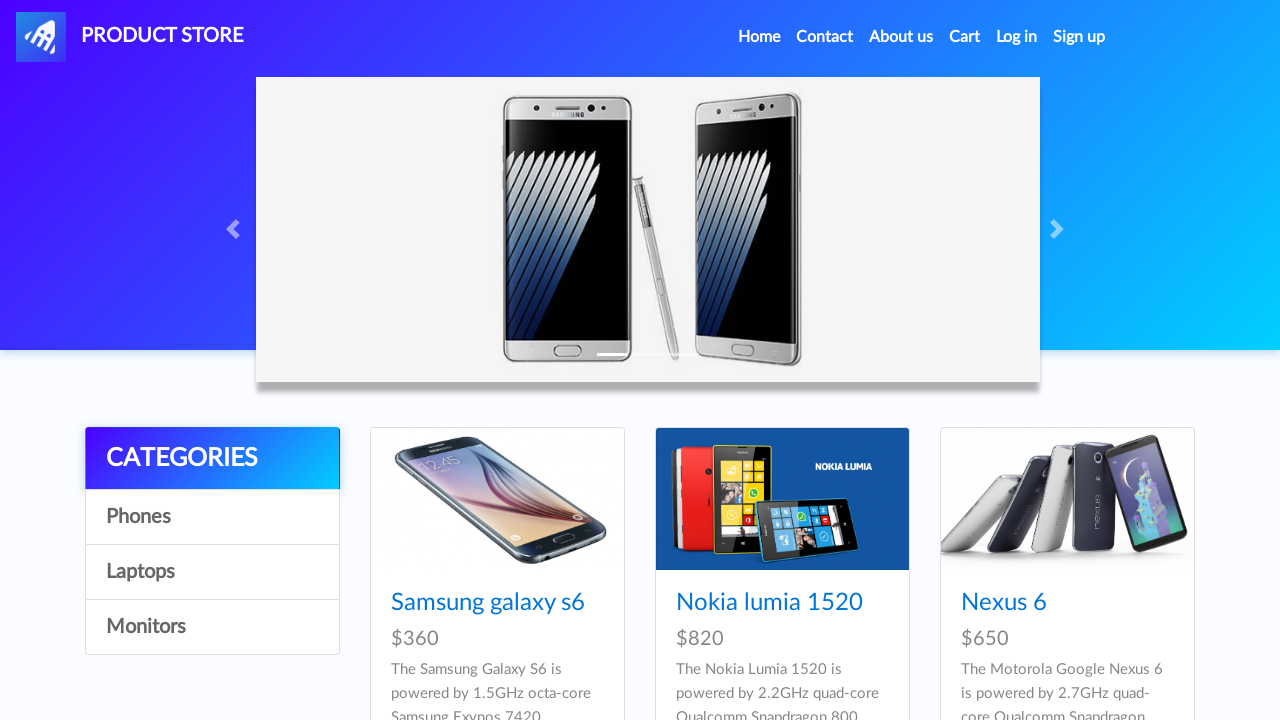

Login link became visible
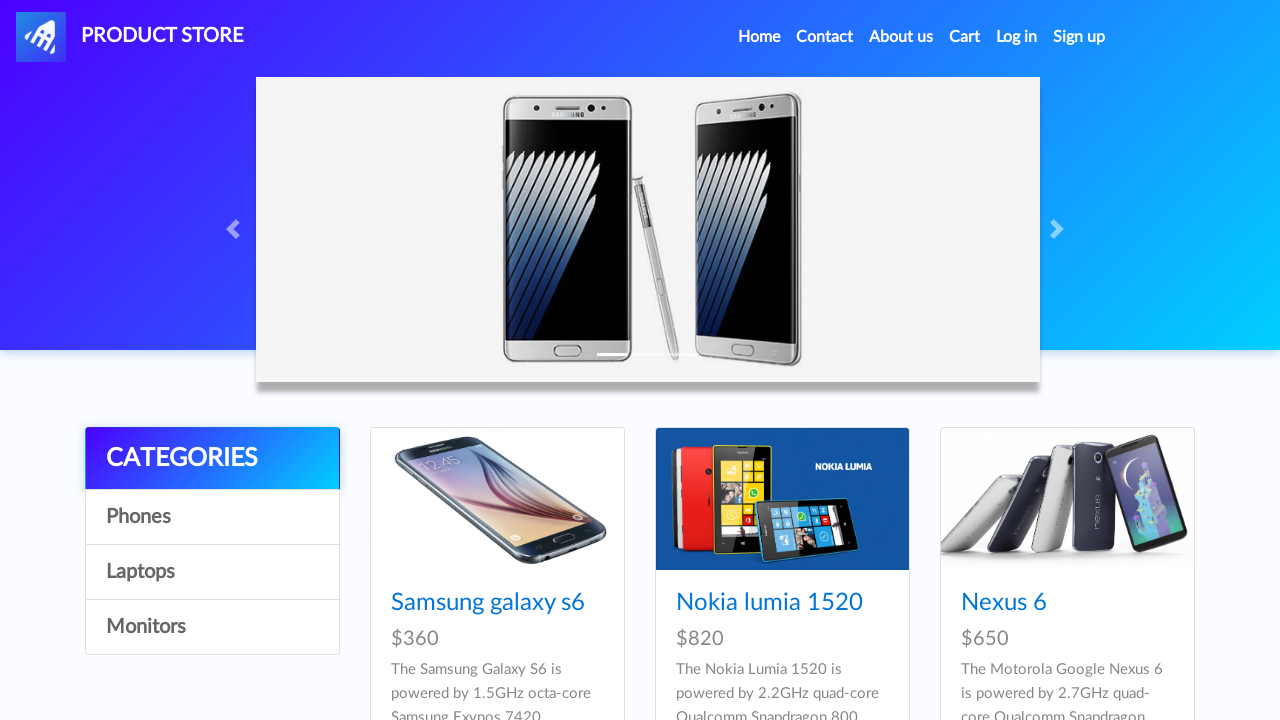

Clicked Login link to open modal
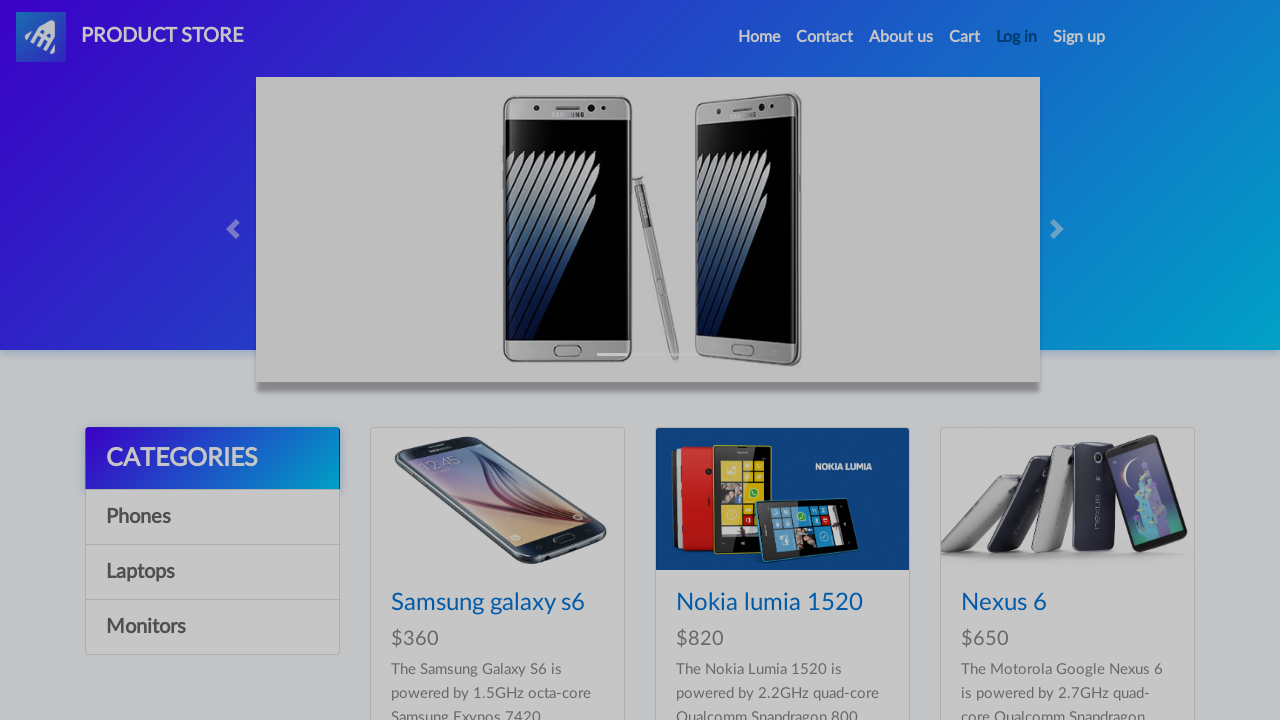

Login modal popup is now visible and displayed
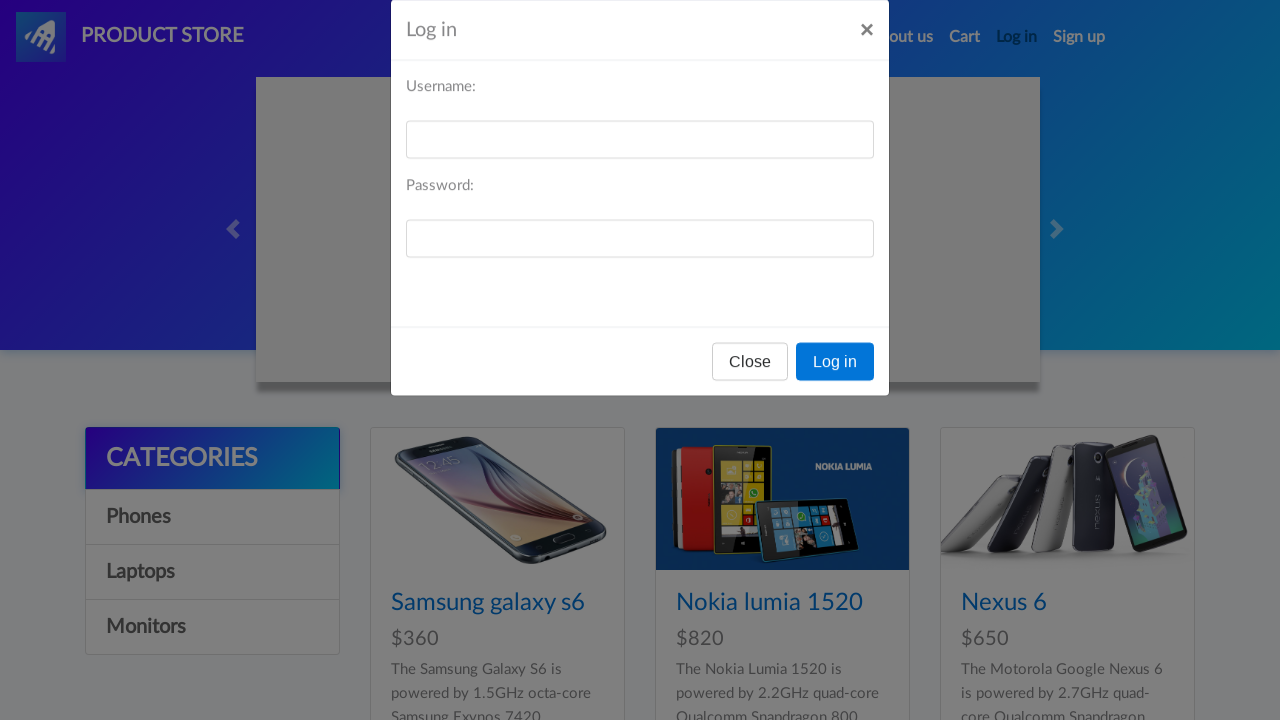

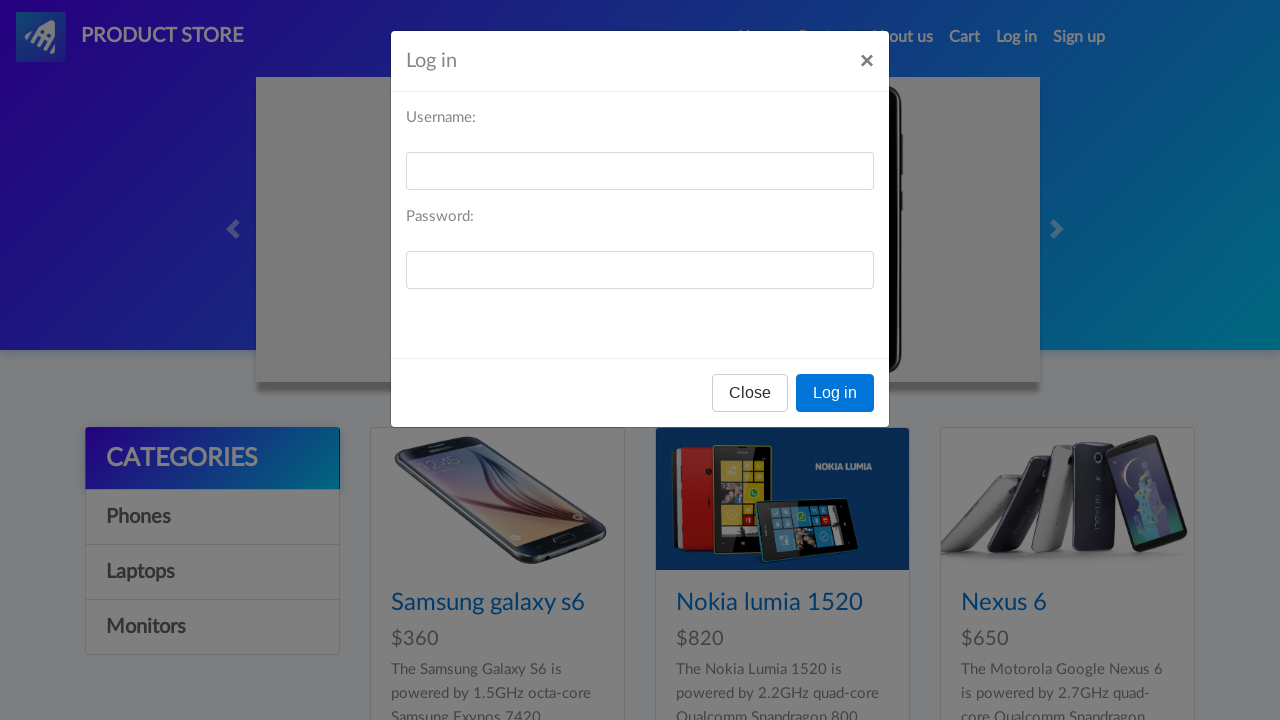